Tests click behavior on a button that requires precise clicking and verifies color change

Starting URL: http://uitestingplayground.com/

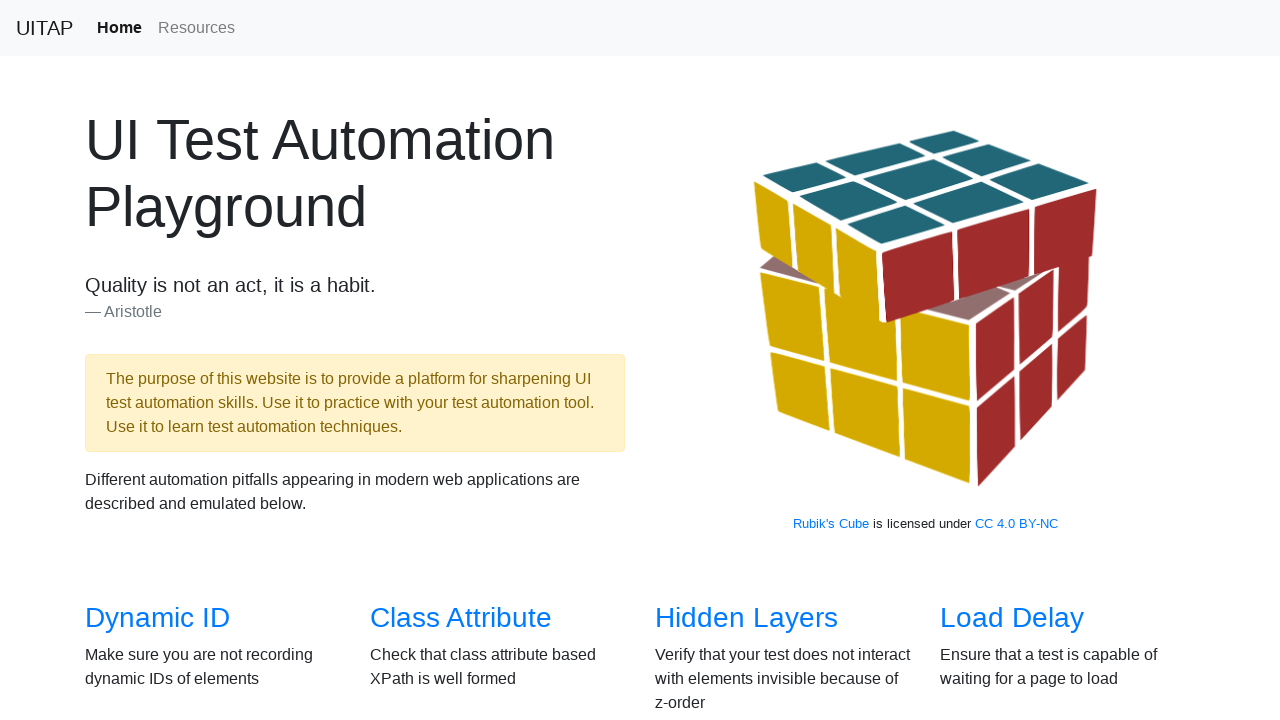

Clicked on the Click link to navigate to click test page at (685, 360) on a[href="/click"]
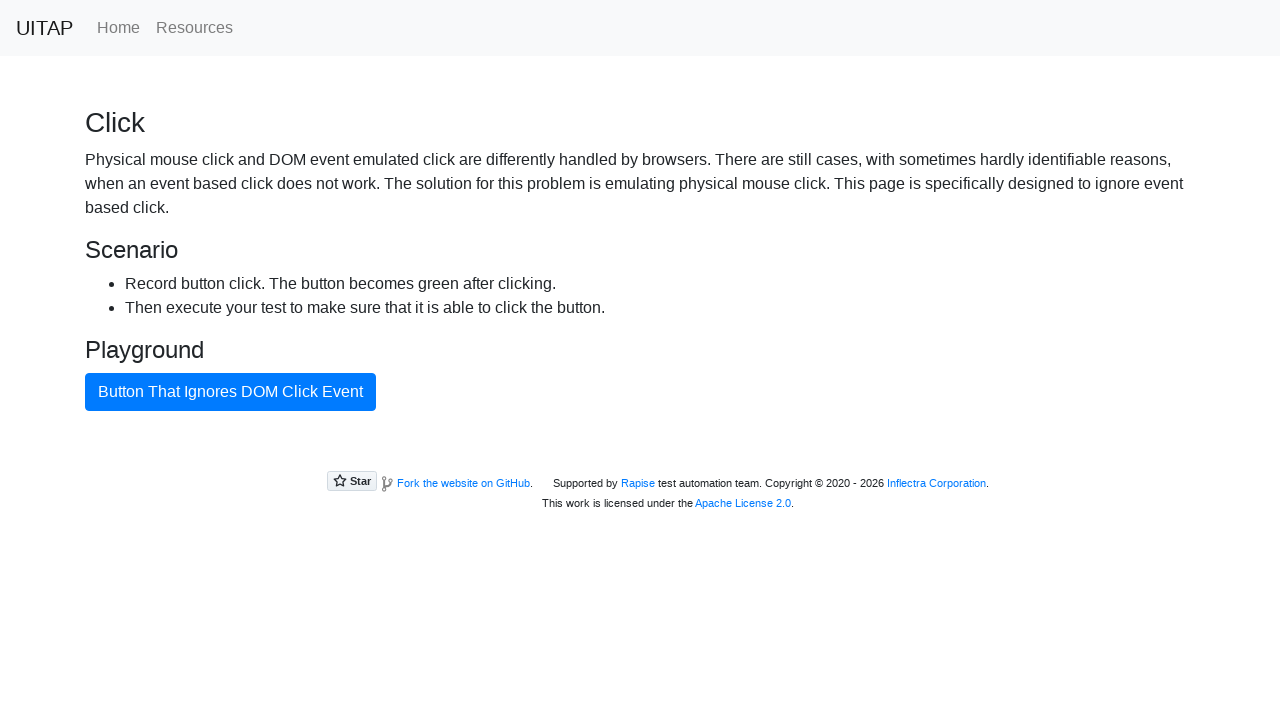

Clicked the bad button at (230, 392) on #badButton
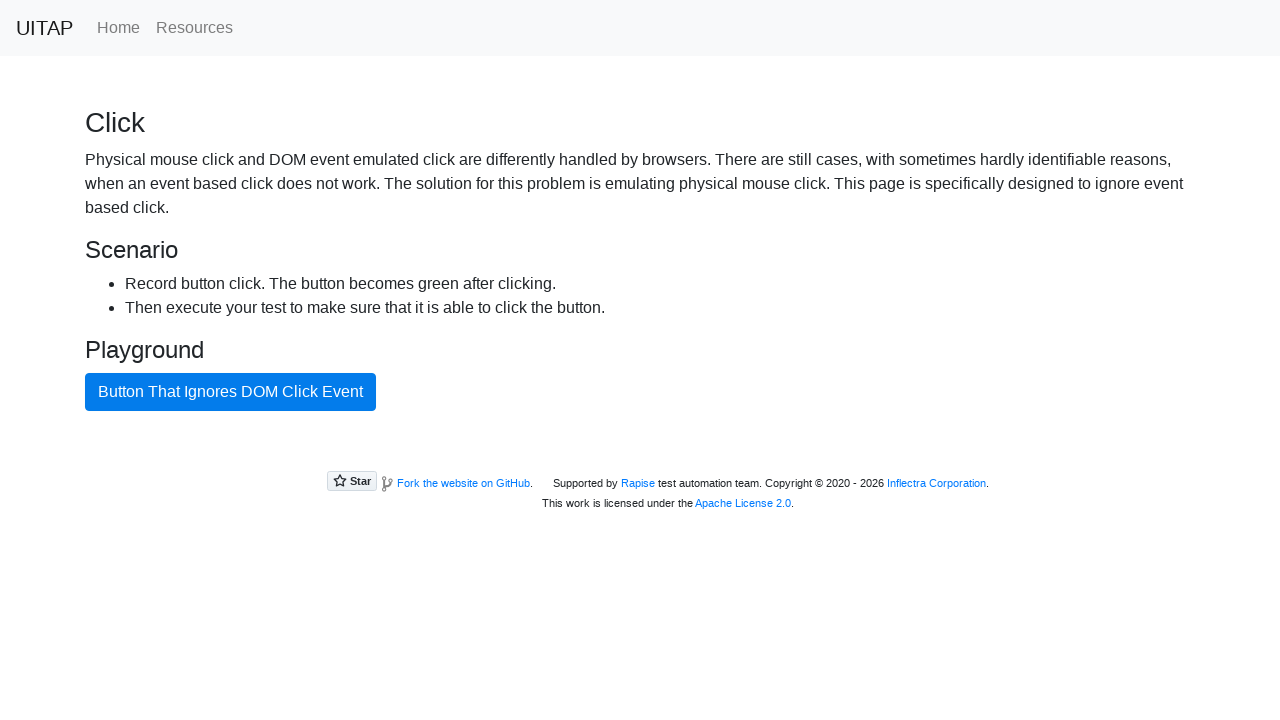

Clicked the bad button at precise position (0, 0) to verify color change at (86, 374) on #badButton
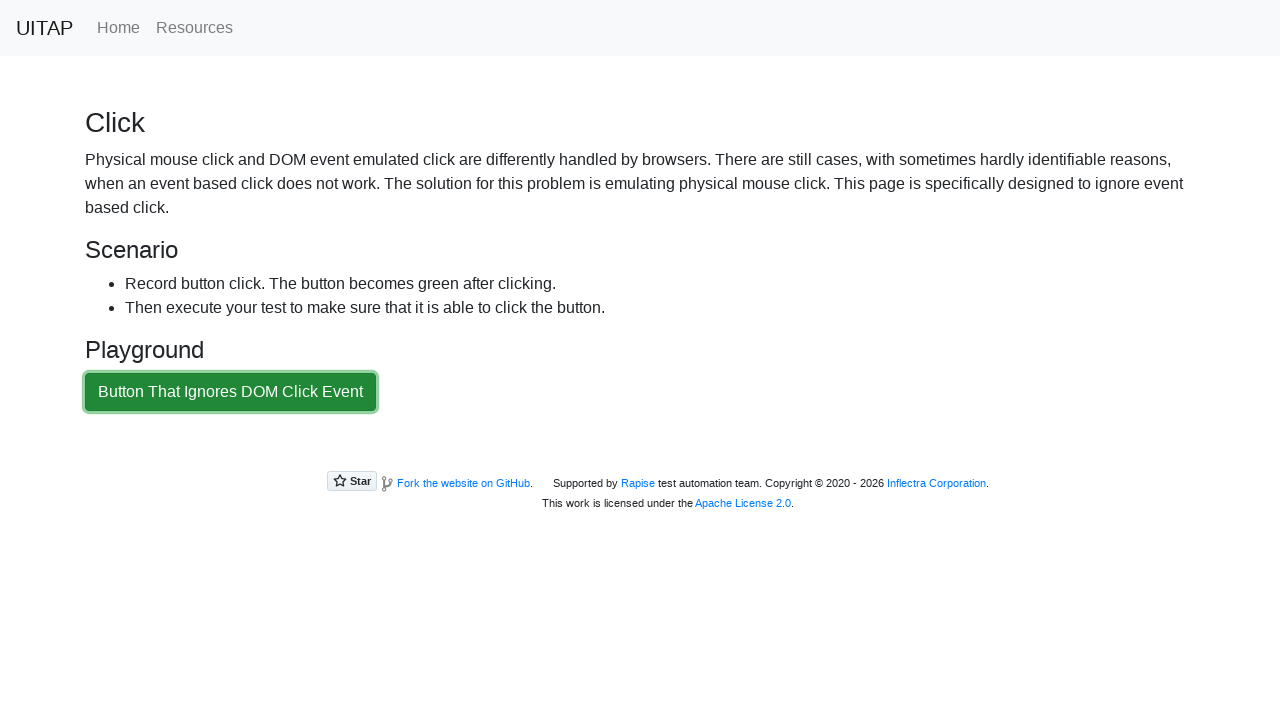

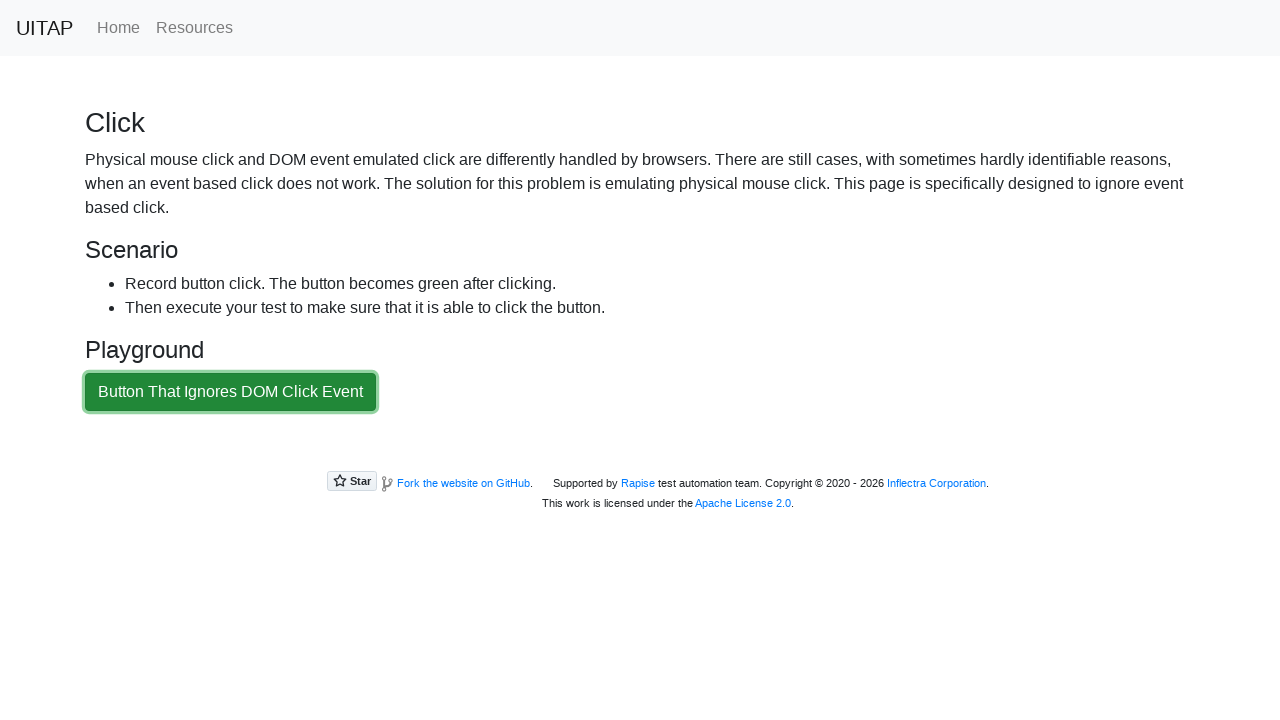